Tests hover functionality on navigation menu items by hovering over multiple menu elements in sequence

Starting URL: https://itbootcamp.rs/

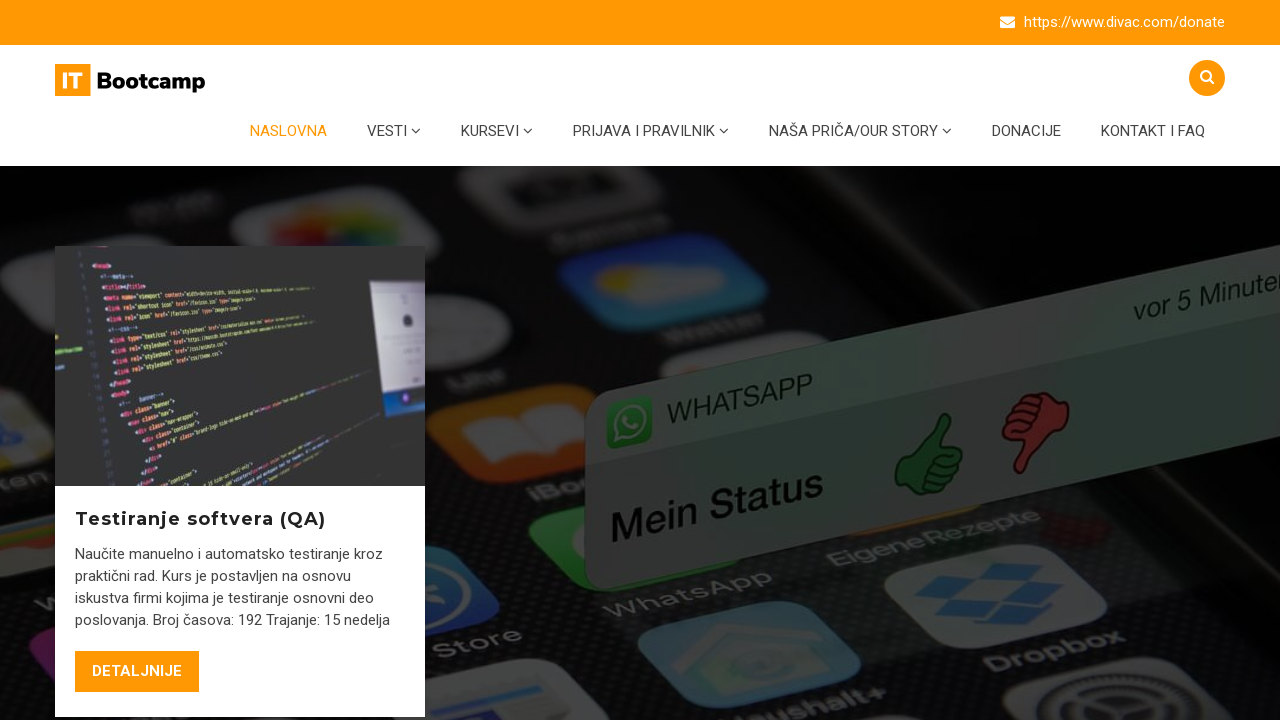

Hovered over navigation menu item at (394, 131) on xpath=//*[contains(@id, 'menu-main-menu')]/li >> nth=1
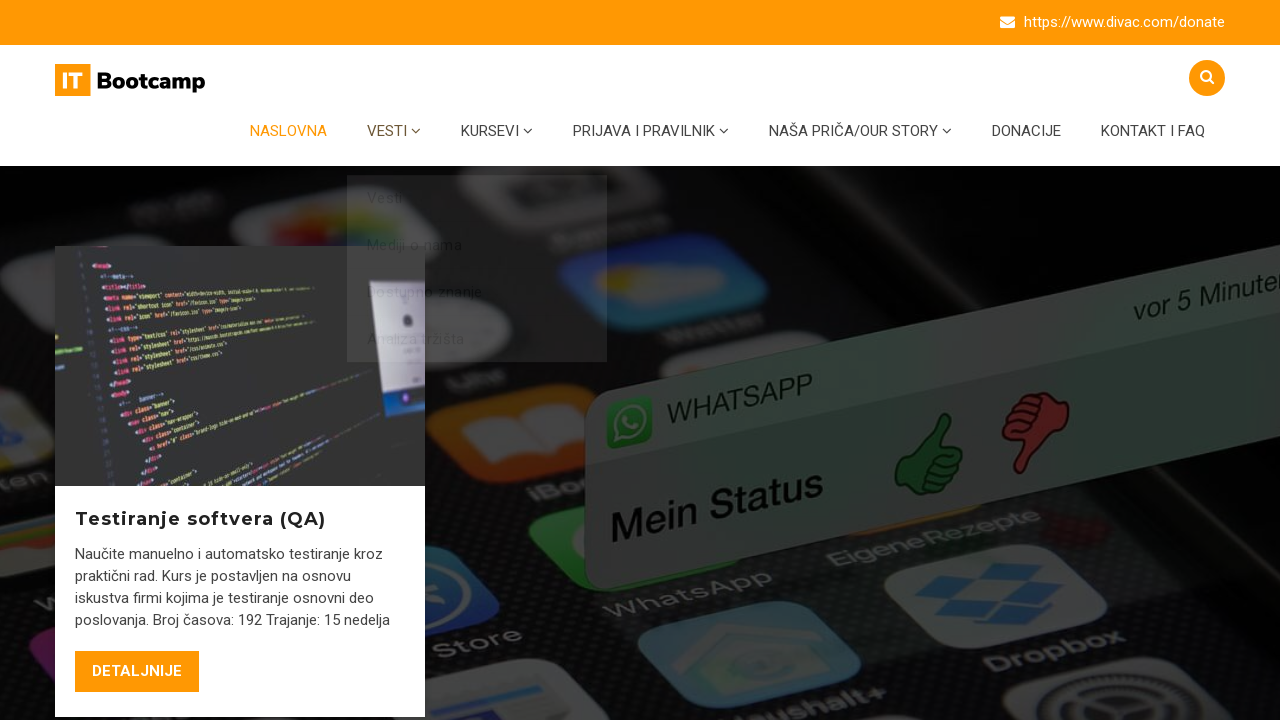

Waited 1 second to observe hover effect
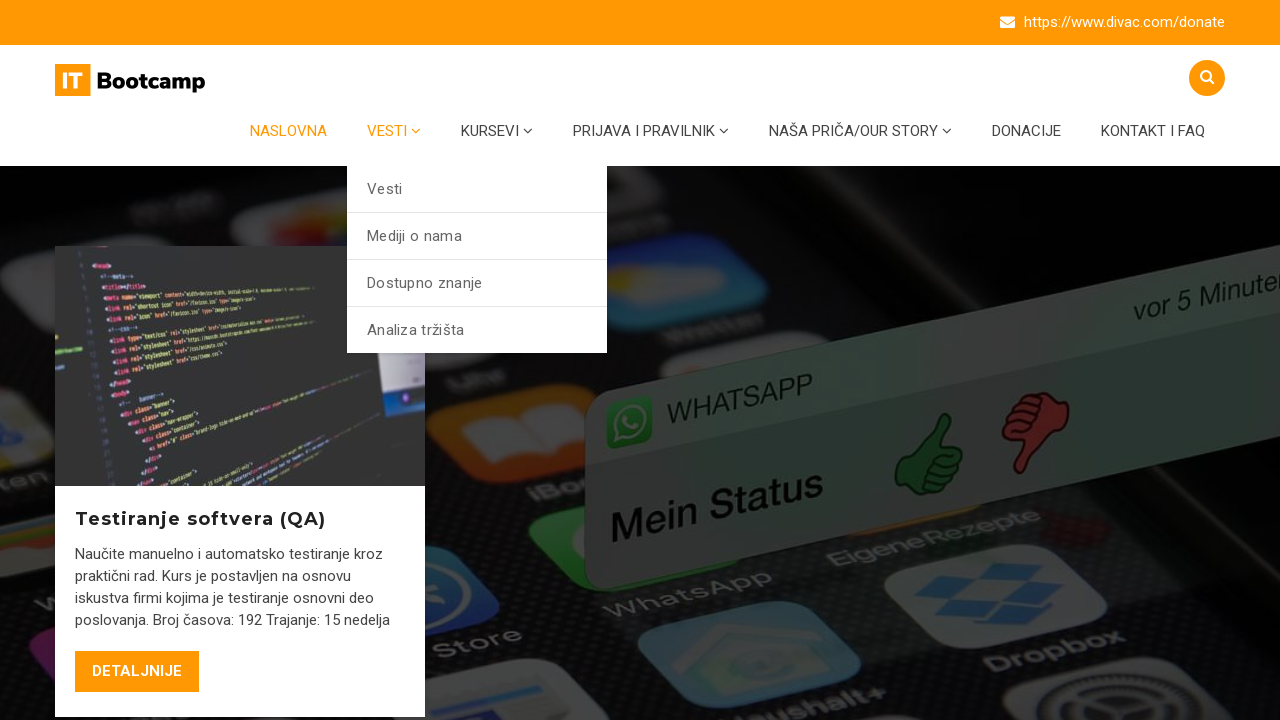

Hovered over navigation menu item at (497, 131) on xpath=//*[contains(@id, 'menu-main-menu')]/li >> nth=2
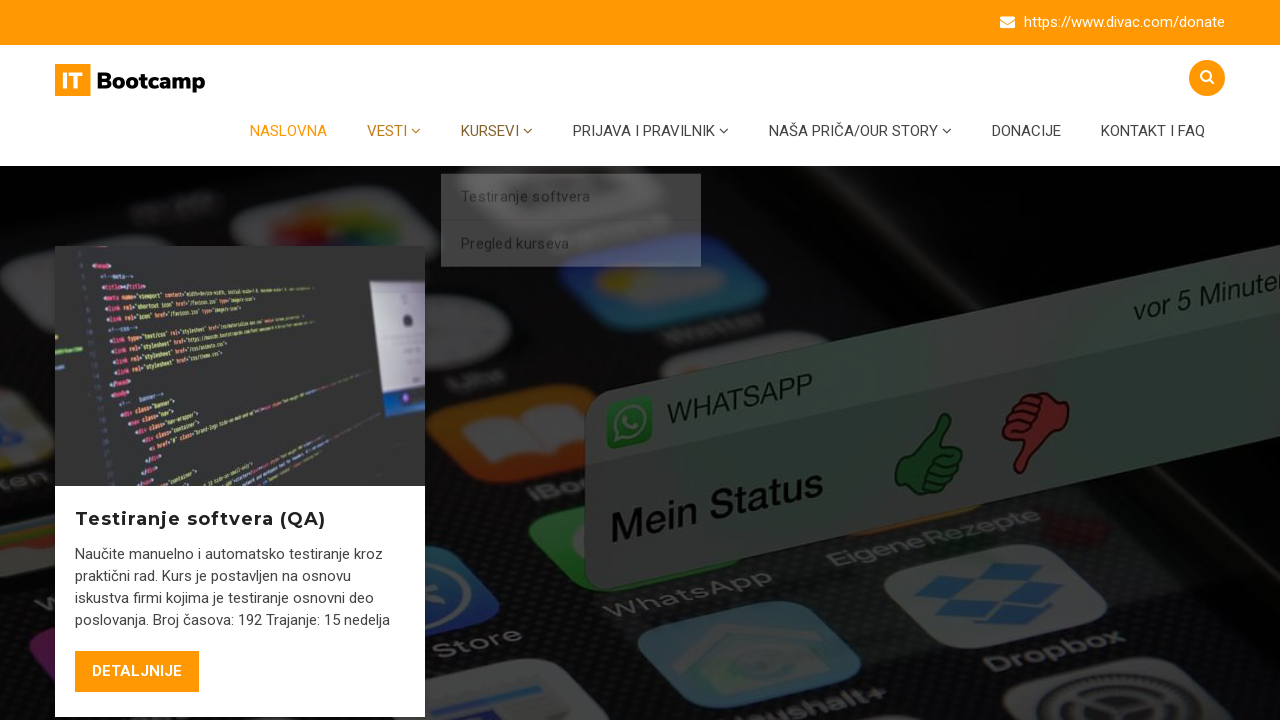

Waited 1 second to observe hover effect
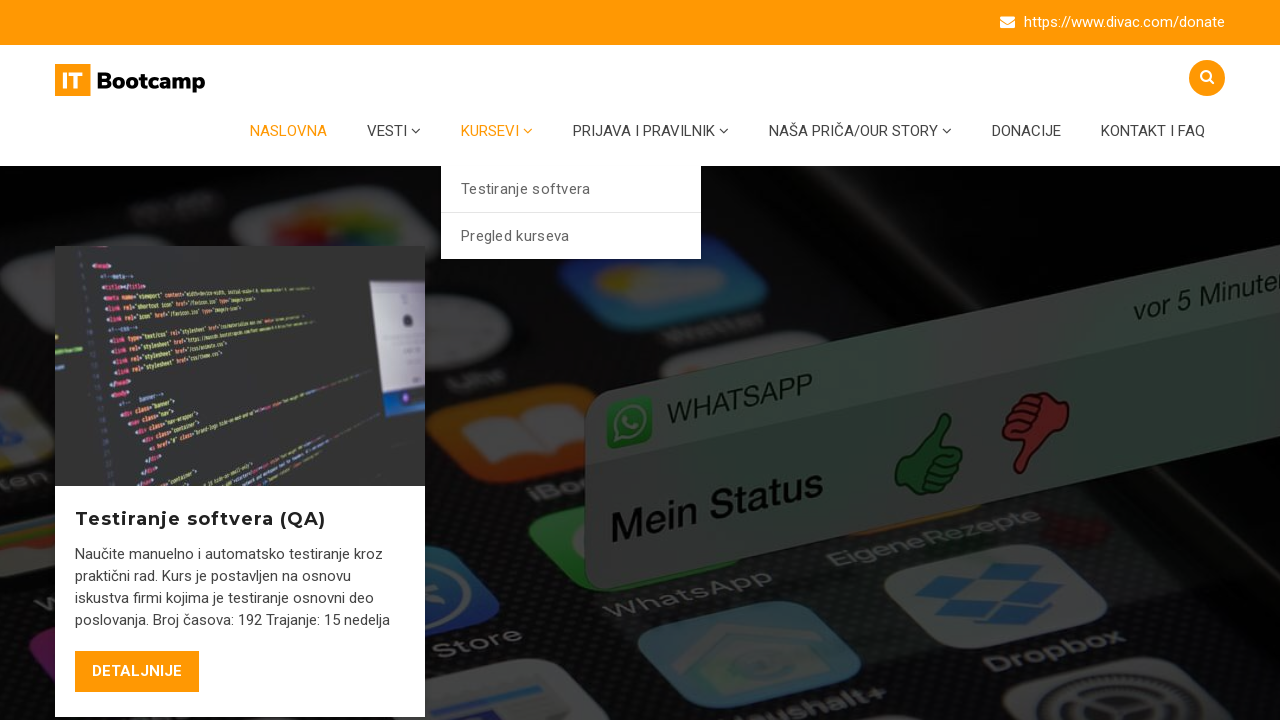

Hovered over navigation menu item at (651, 131) on xpath=//*[contains(@id, 'menu-main-menu')]/li >> nth=3
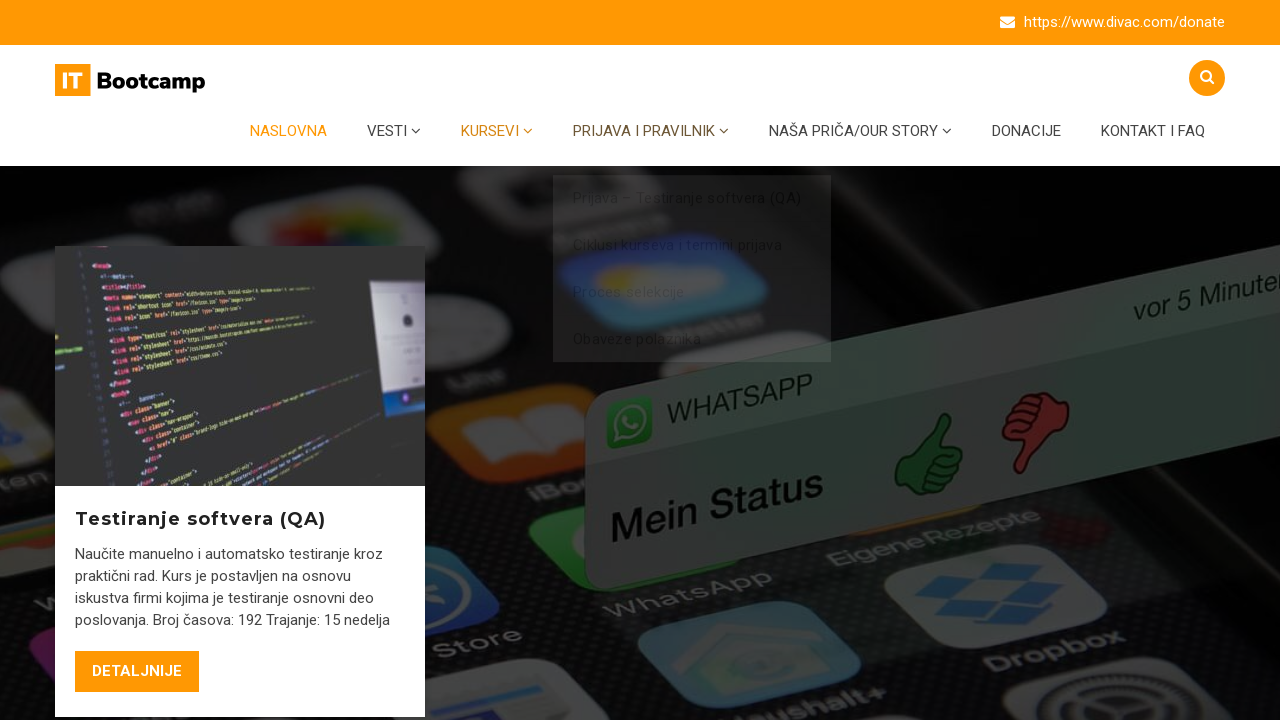

Waited 1 second to observe hover effect
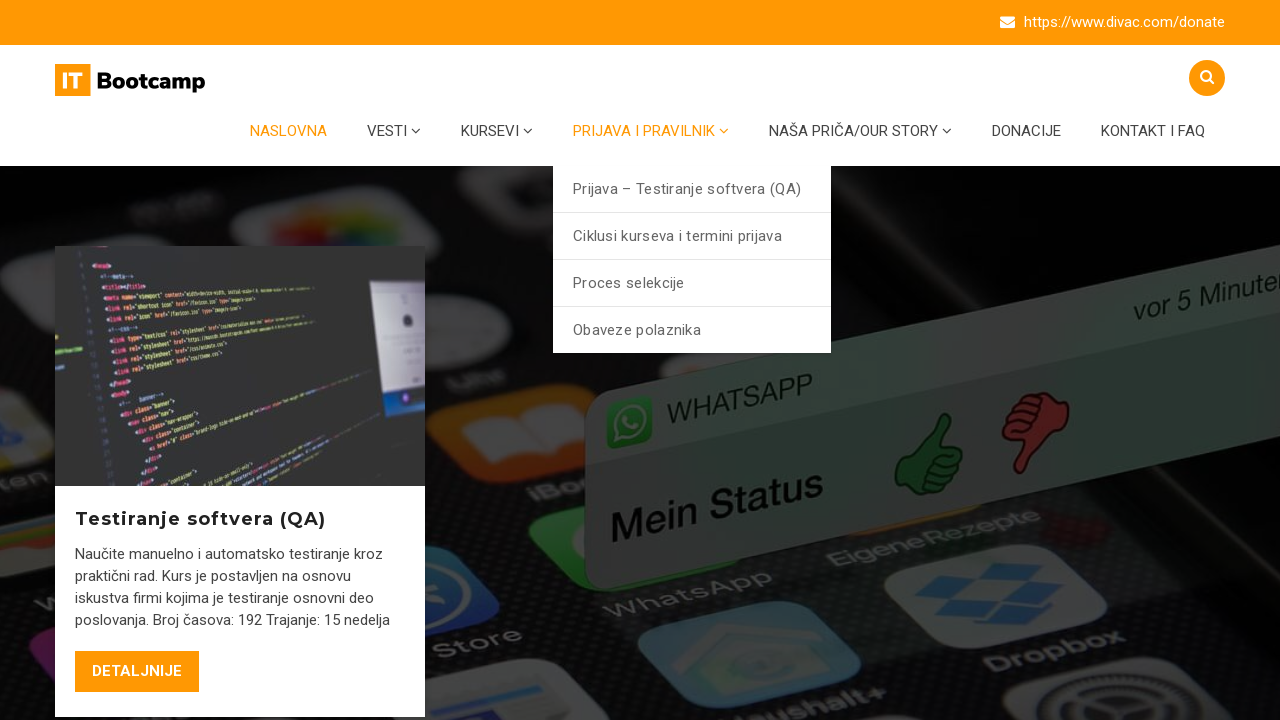

Hovered over navigation menu item at (860, 131) on xpath=//*[contains(@id, 'menu-main-menu')]/li >> nth=4
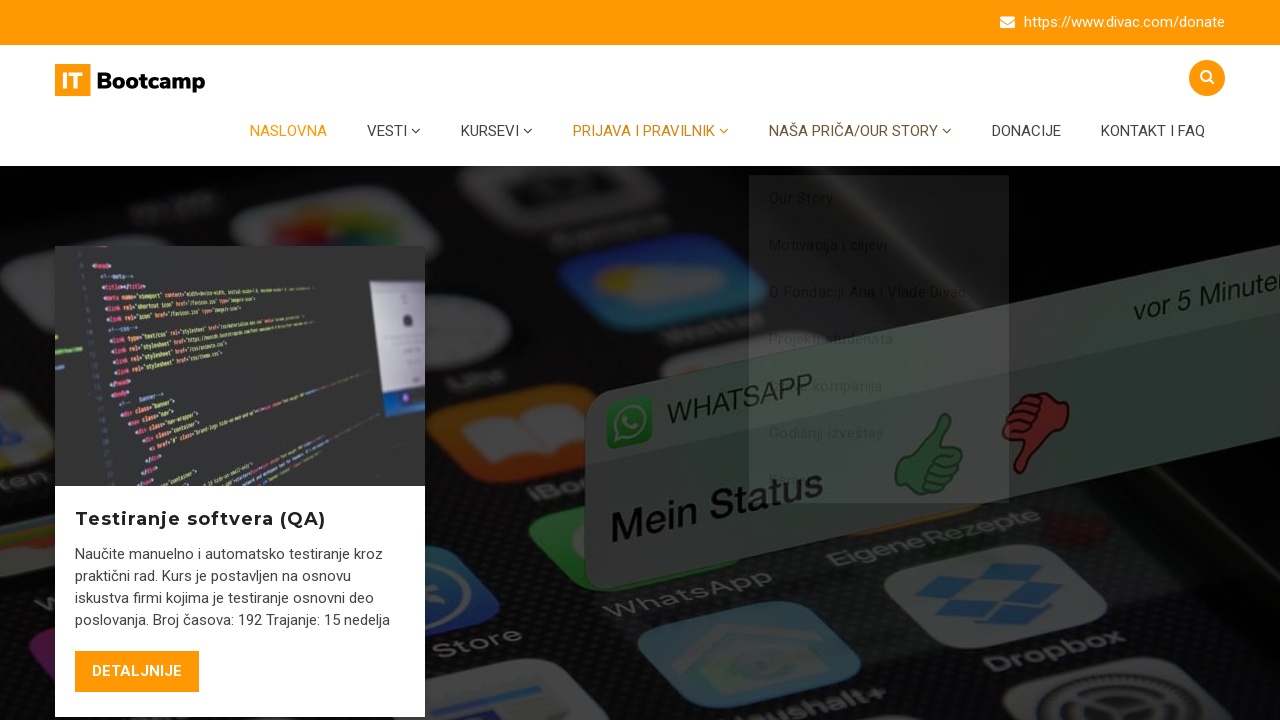

Waited 1 second to observe hover effect
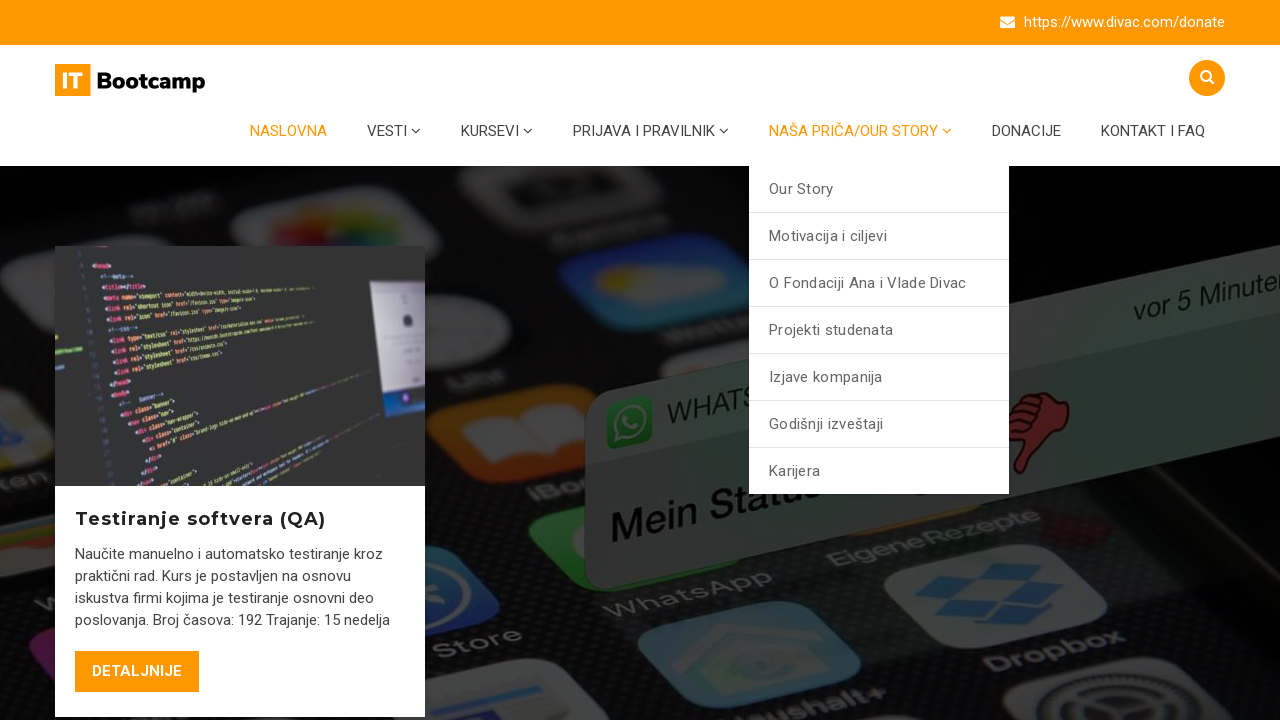

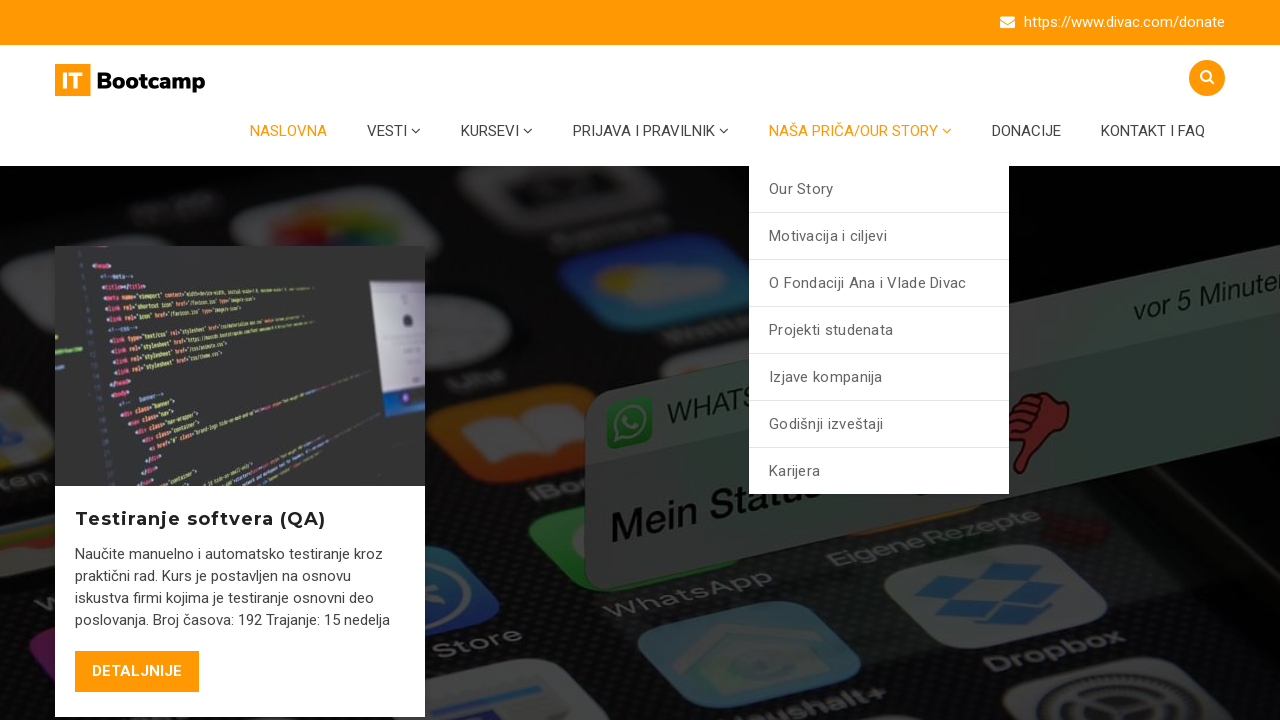